Tests the DemoQA homepage by verifying that links on the page are visible, then navigates to the Elements section and confirms successful navigation by checking for the Text Box element.

Starting URL: https://demoqa.com/

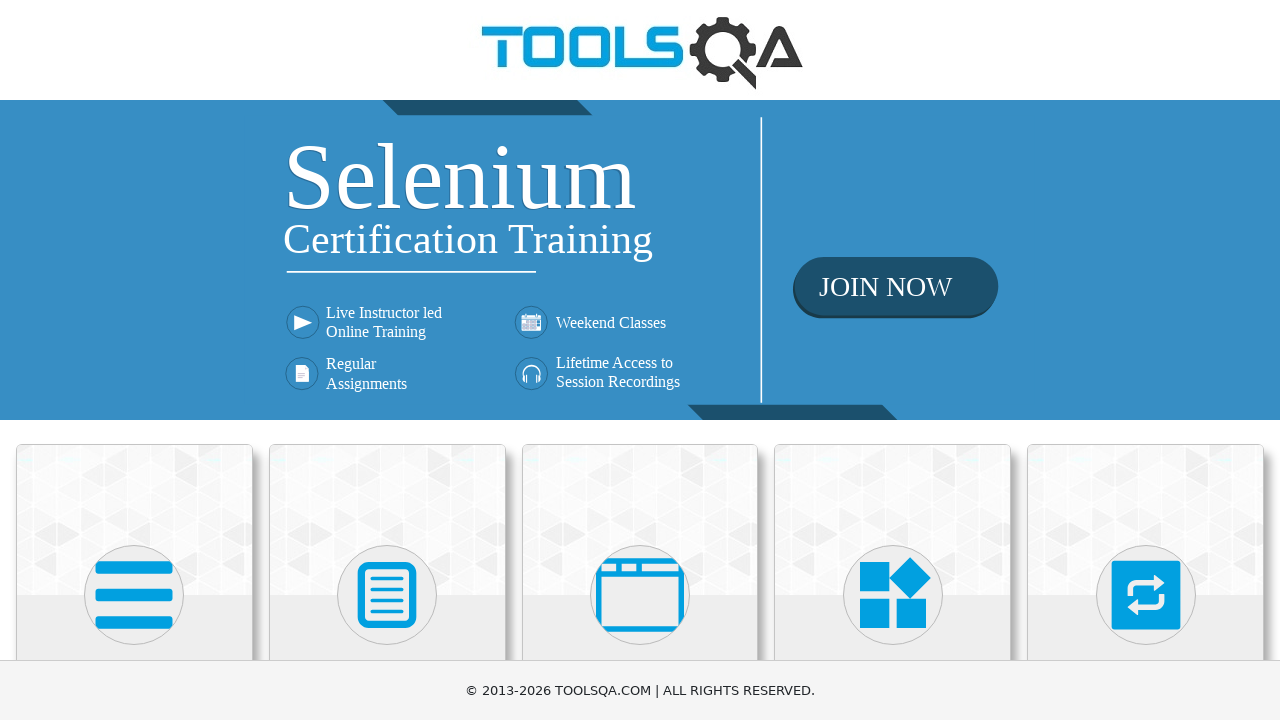

Waited for DOM content to load on DemoQA homepage
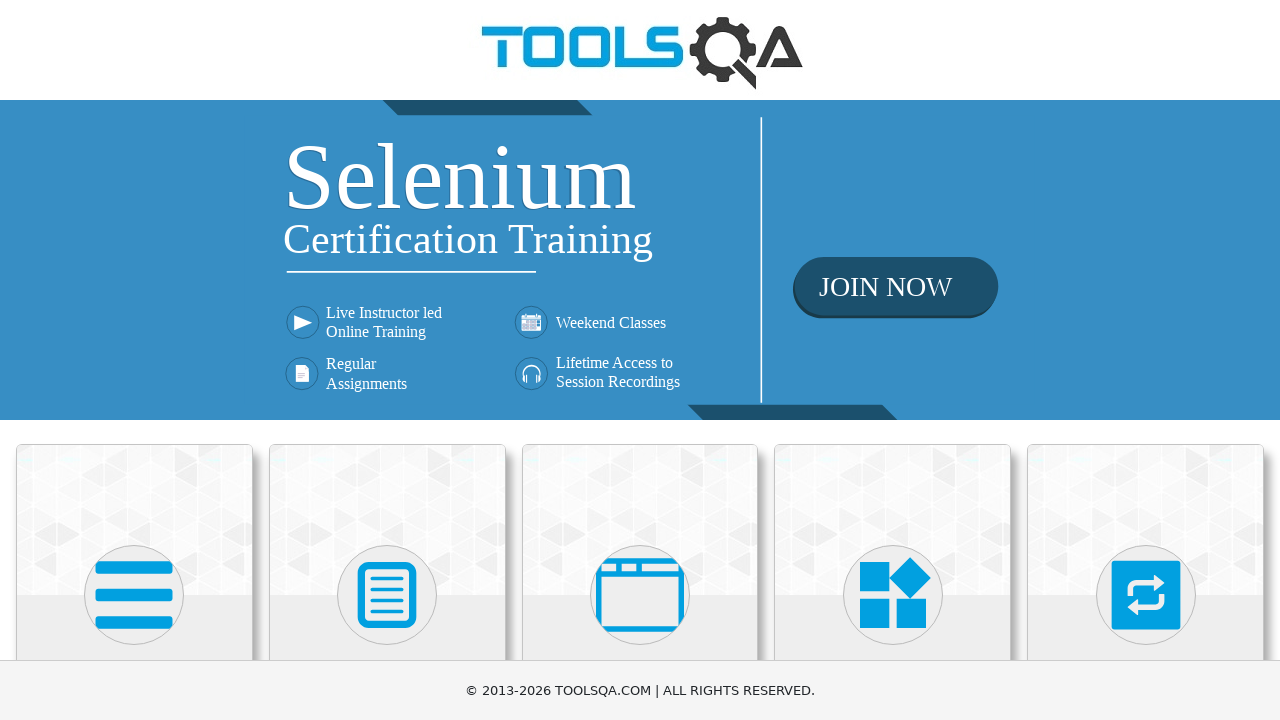

Retrieved all links on the page
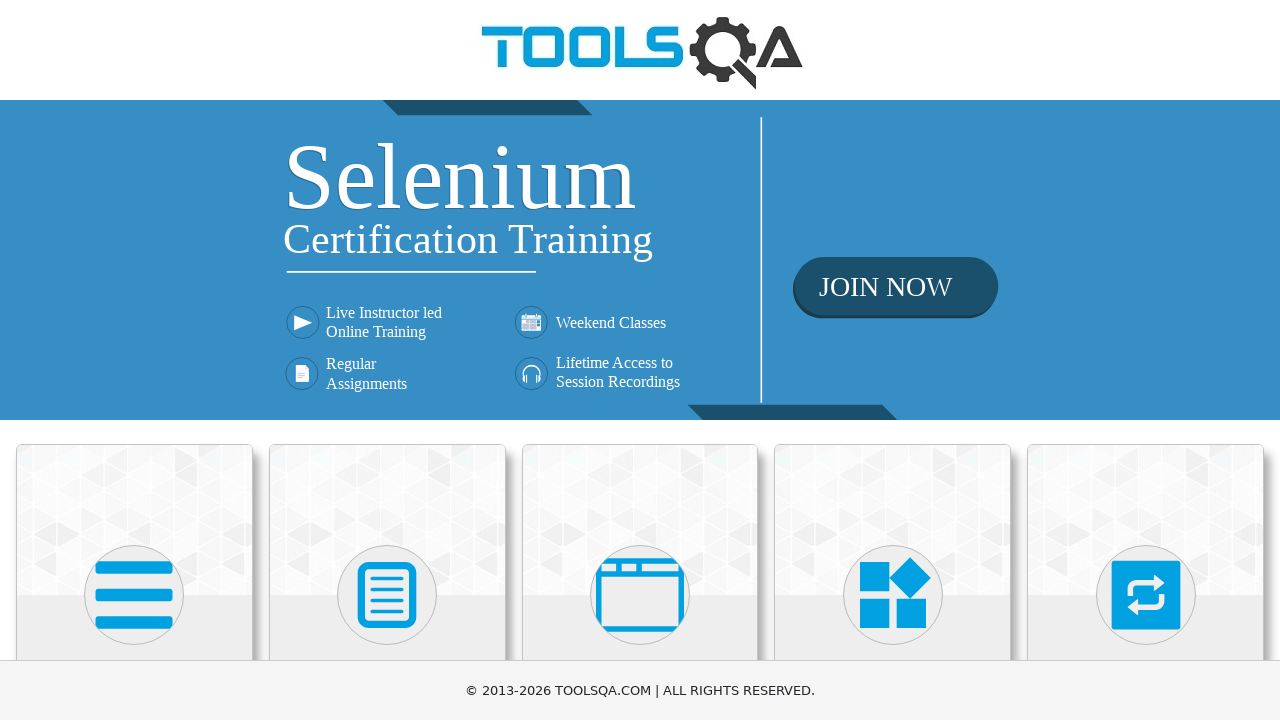

Verified link visibility for https://demoqa.com
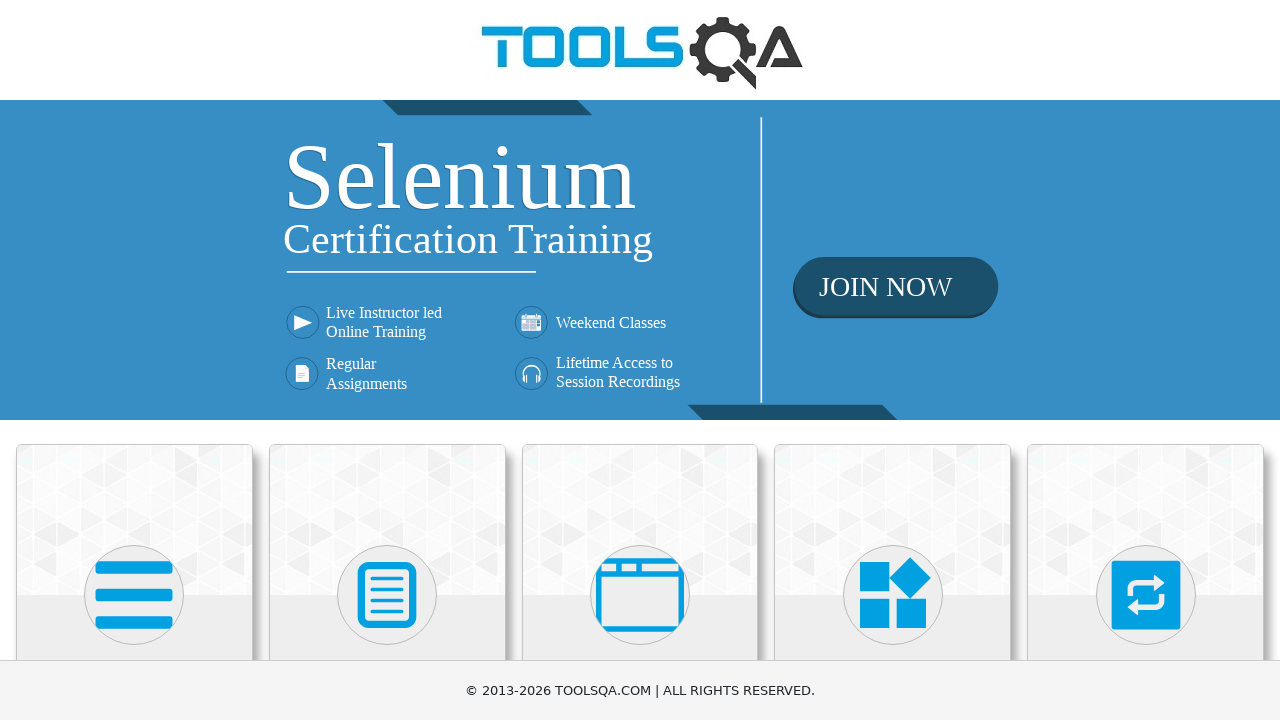

Verified link visibility for https://www.toolsqa.com/selenium-training/
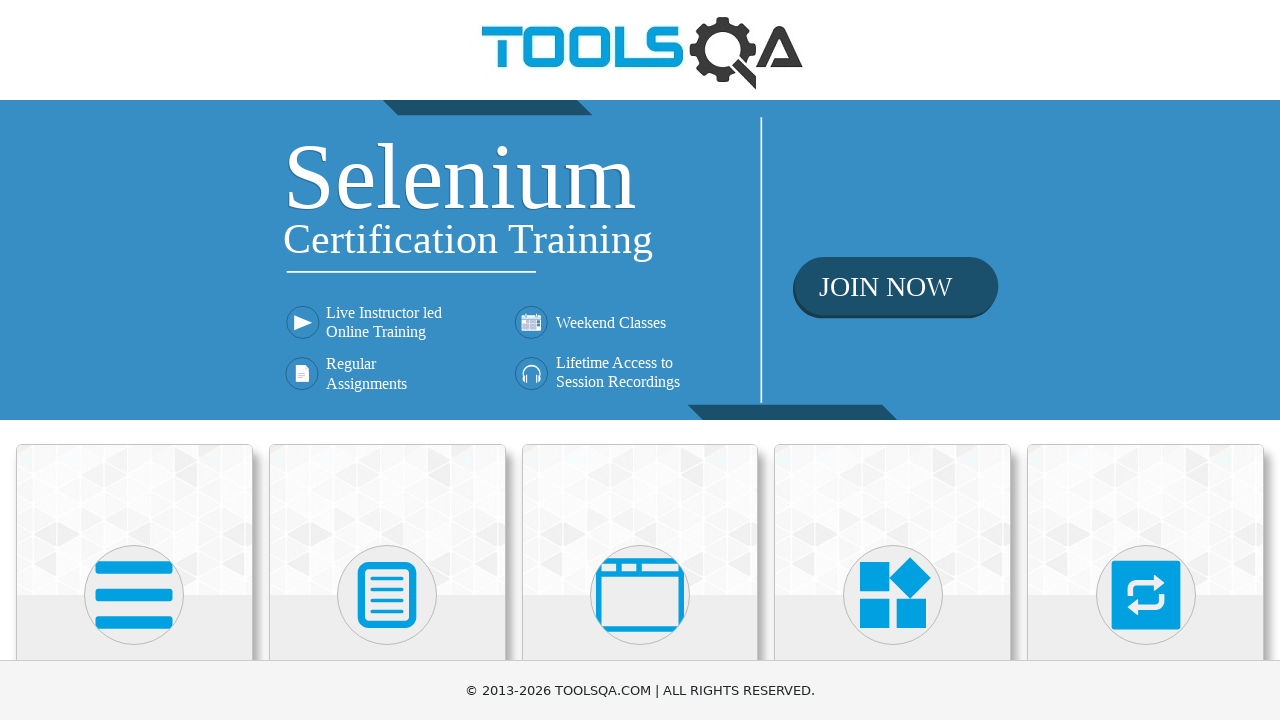

Verified link visibility for /elements
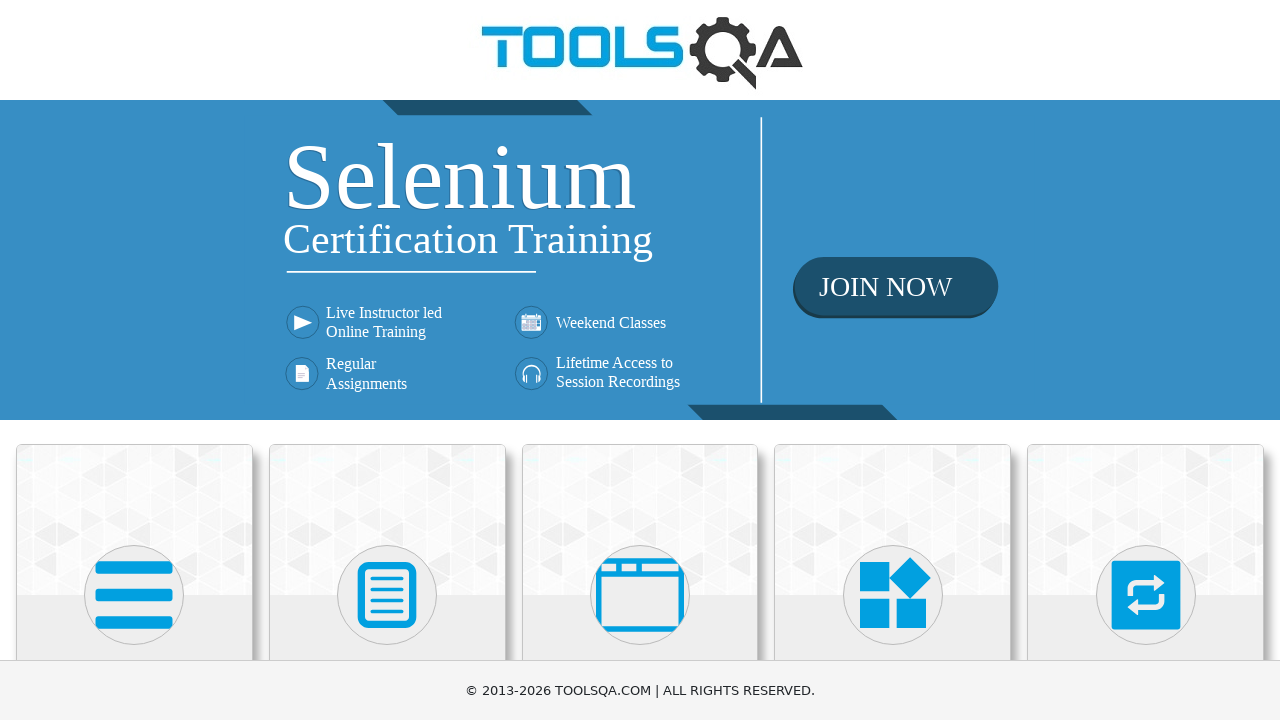

Verified link visibility for /forms
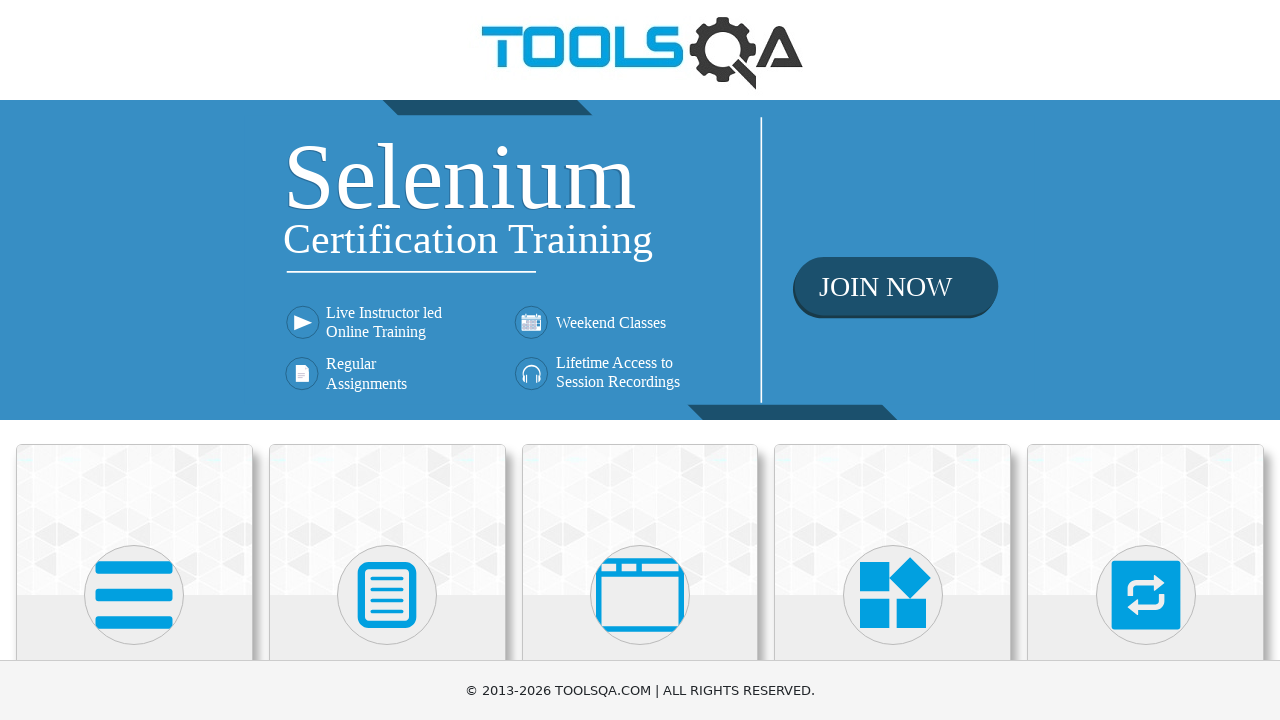

Verified link visibility for /alertsWindows
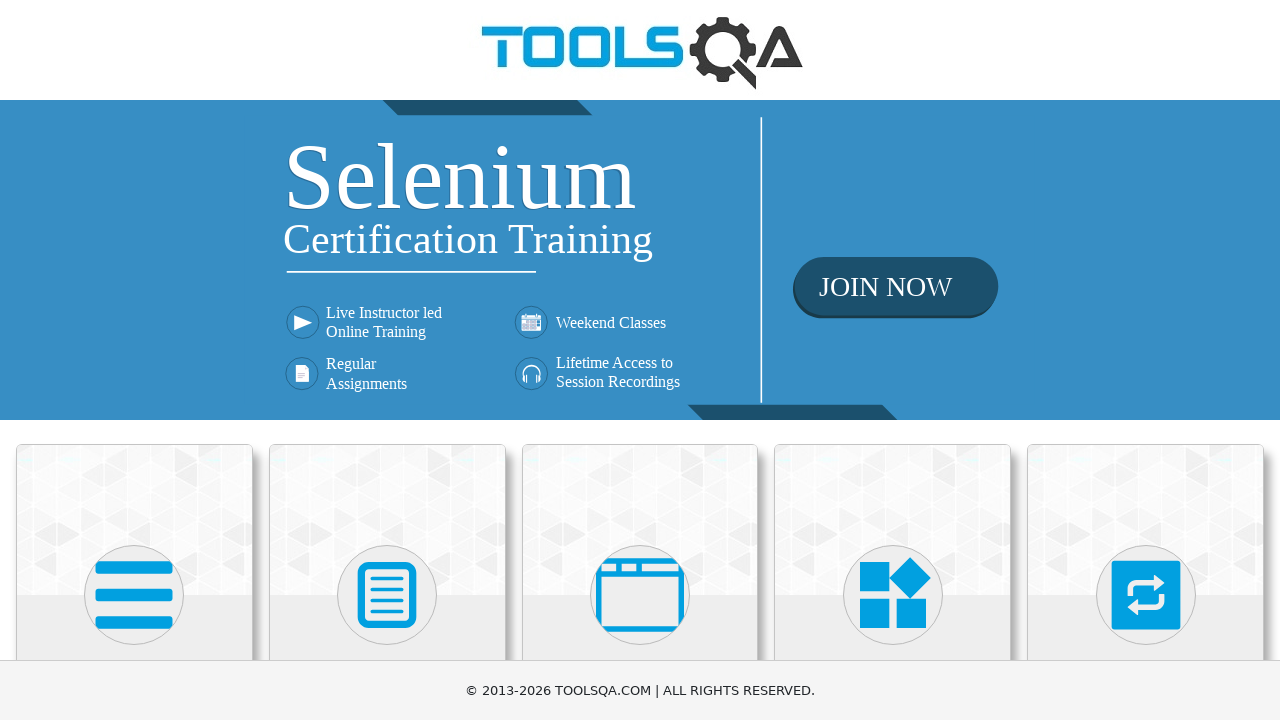

Verified link visibility for /widgets
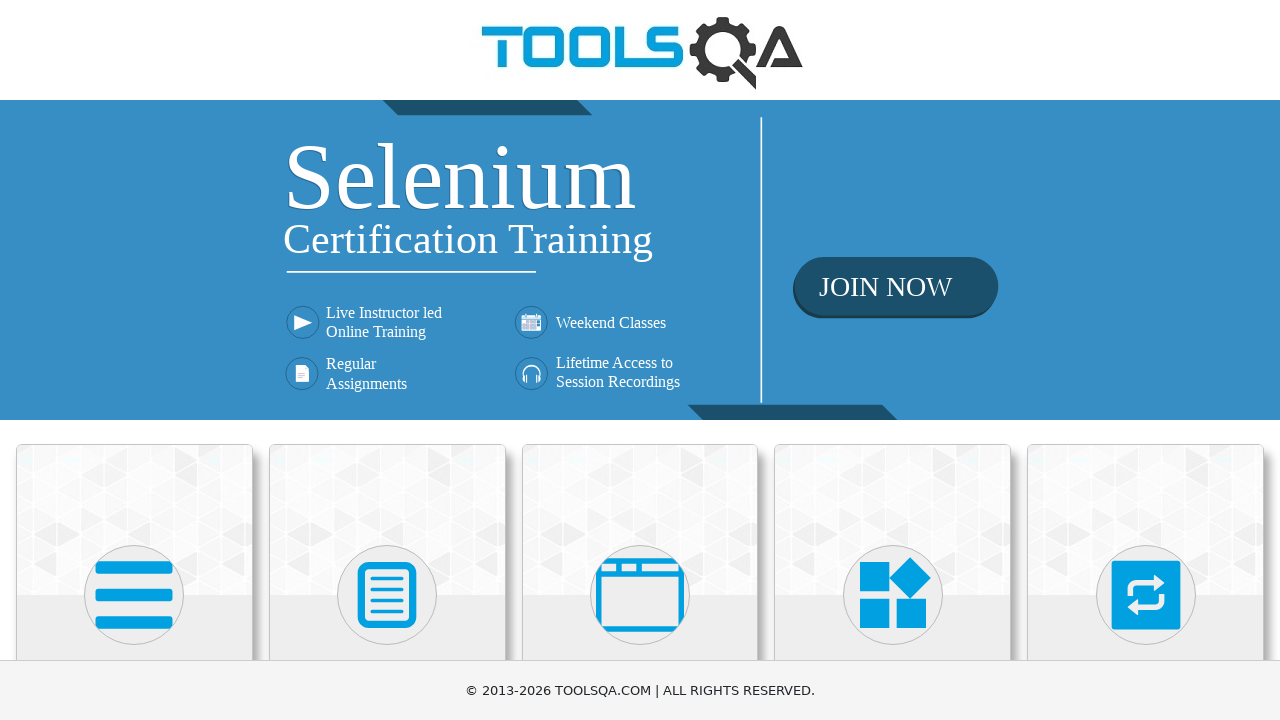

Verified link visibility for /interaction
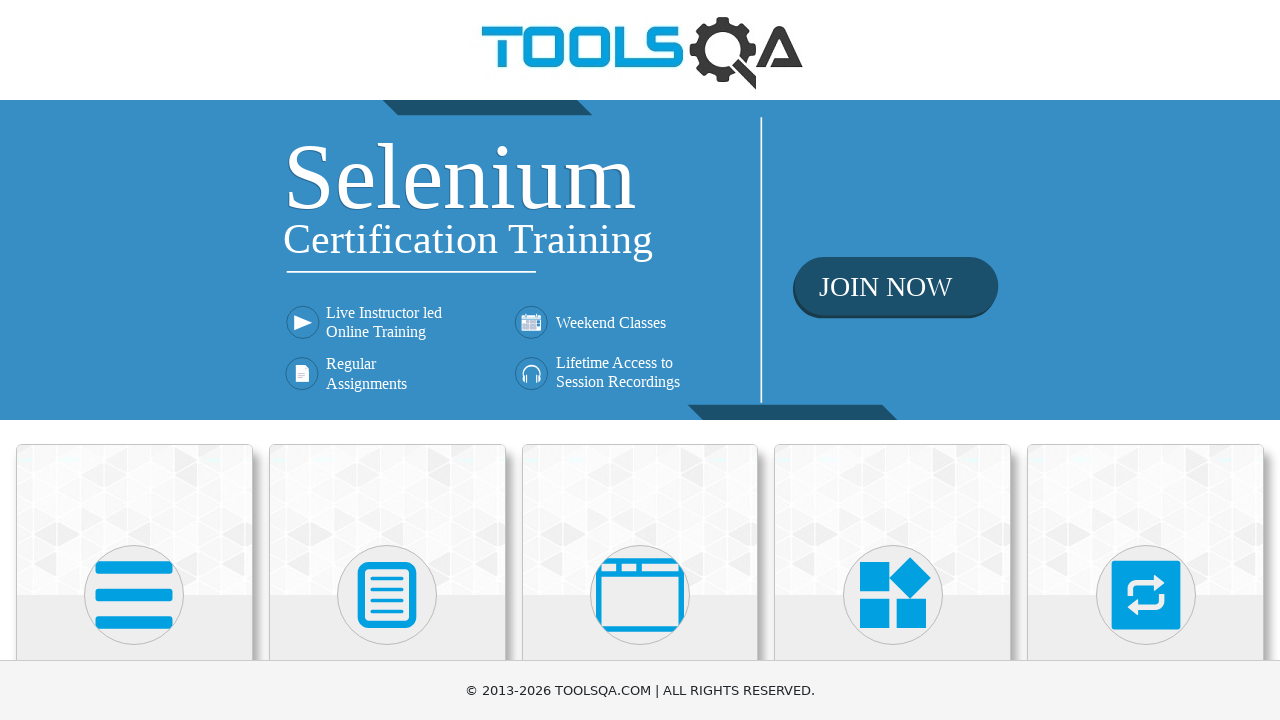

Verified link visibility for /books
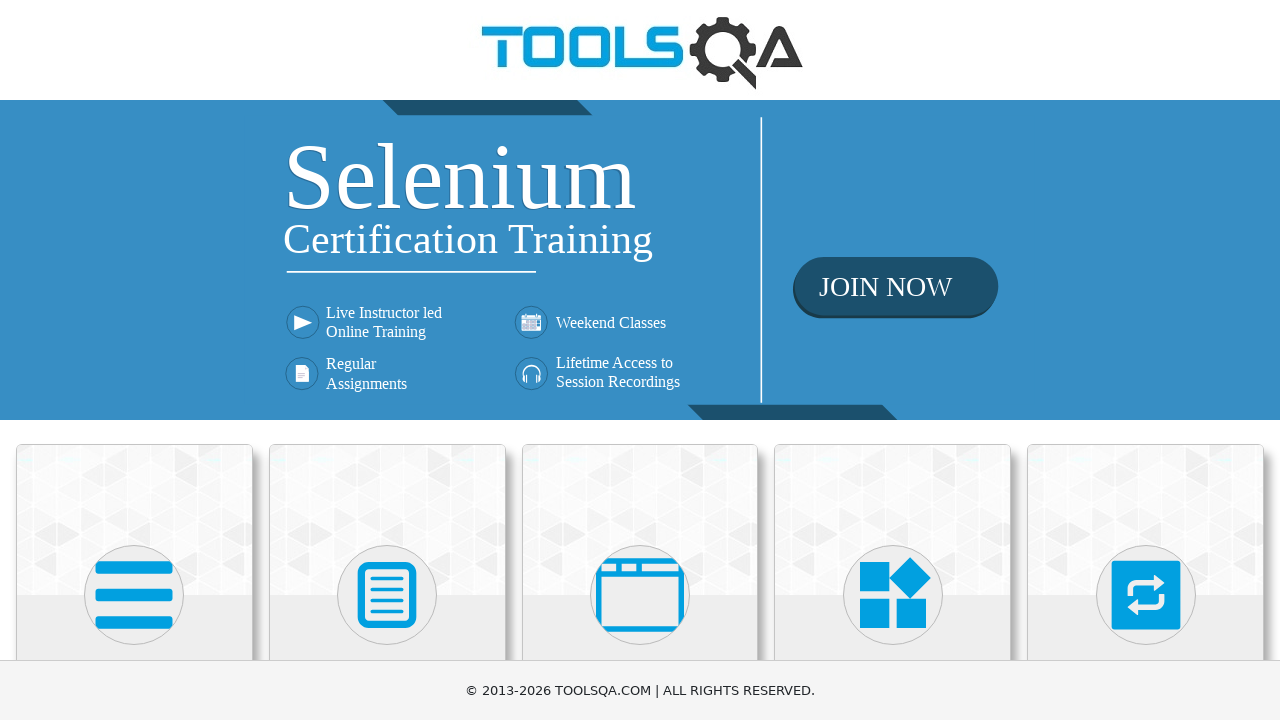

Clicked on the Elements section link at (134, 360) on text=Elements
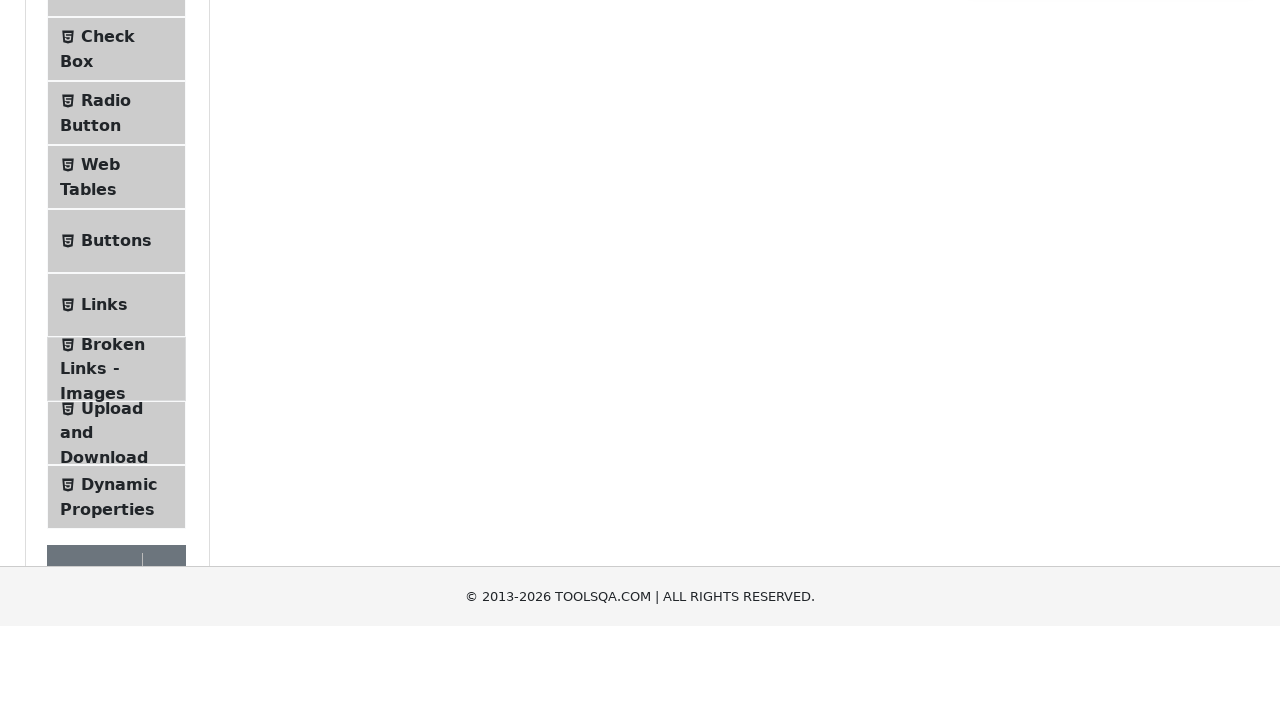

Waited for Elements page to load completely
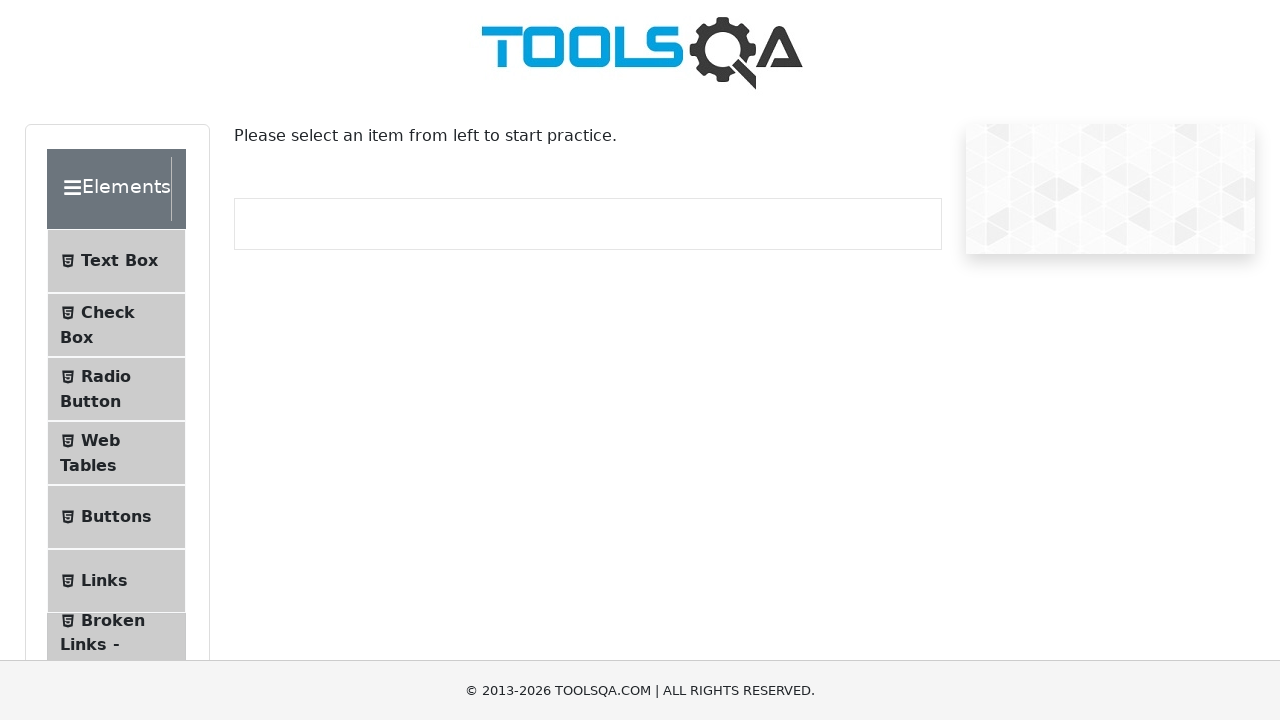

Confirmed successful navigation to Elements section by verifying Text Box element is visible
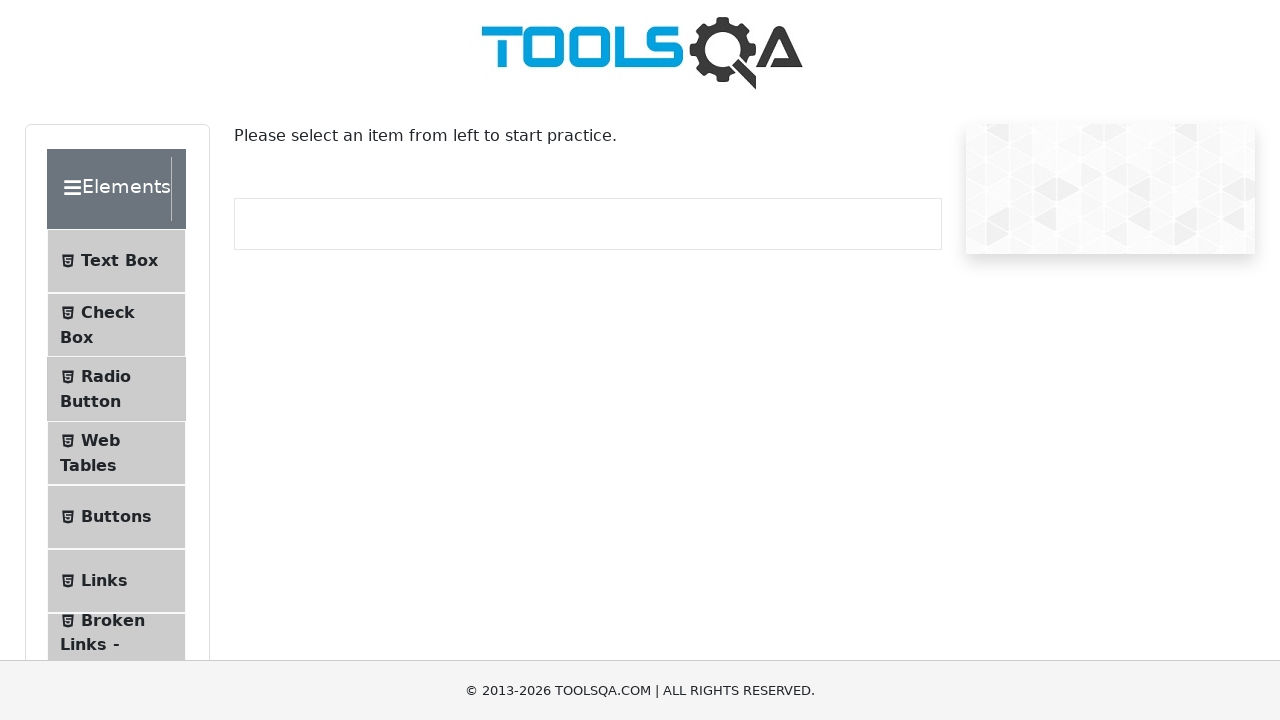

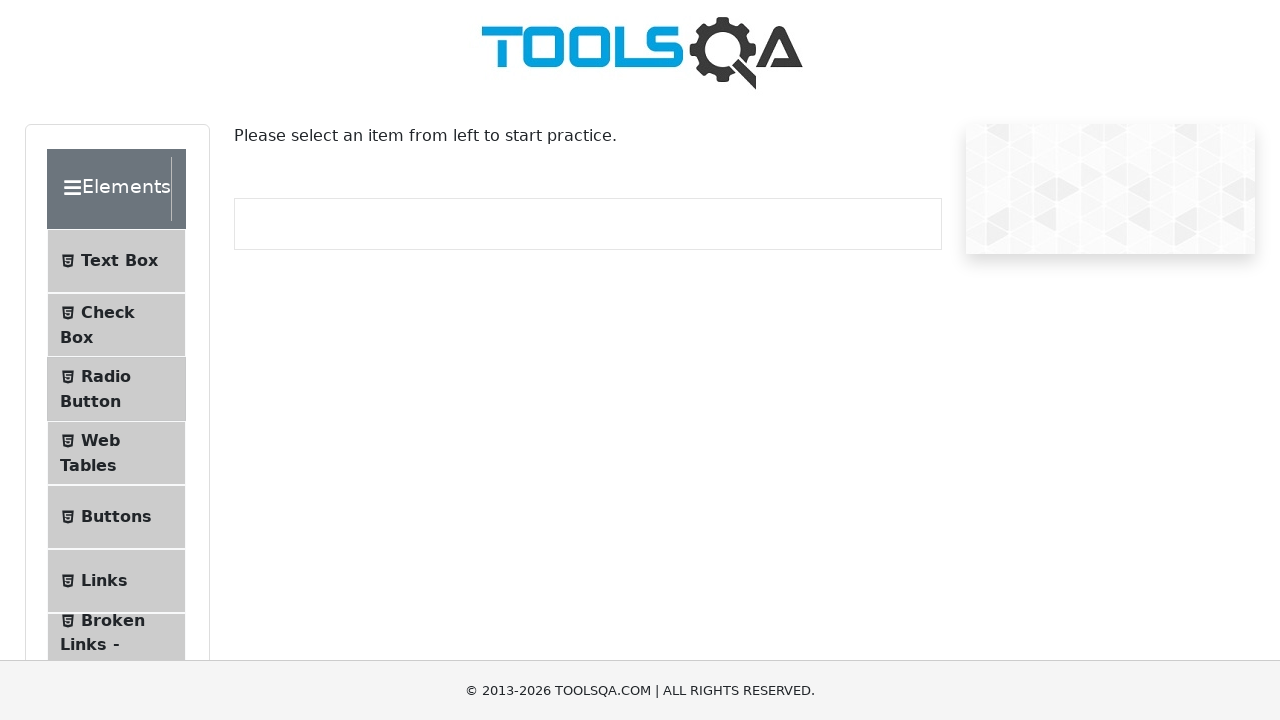